Tests different types of JavaScript alerts (simple alert, confirm alert, and prompt alert) by clicking buttons that trigger them and interacting with each alert type - accepting, dismissing, and entering text.

Starting URL: https://demo.automationtesting.in/Alerts.html

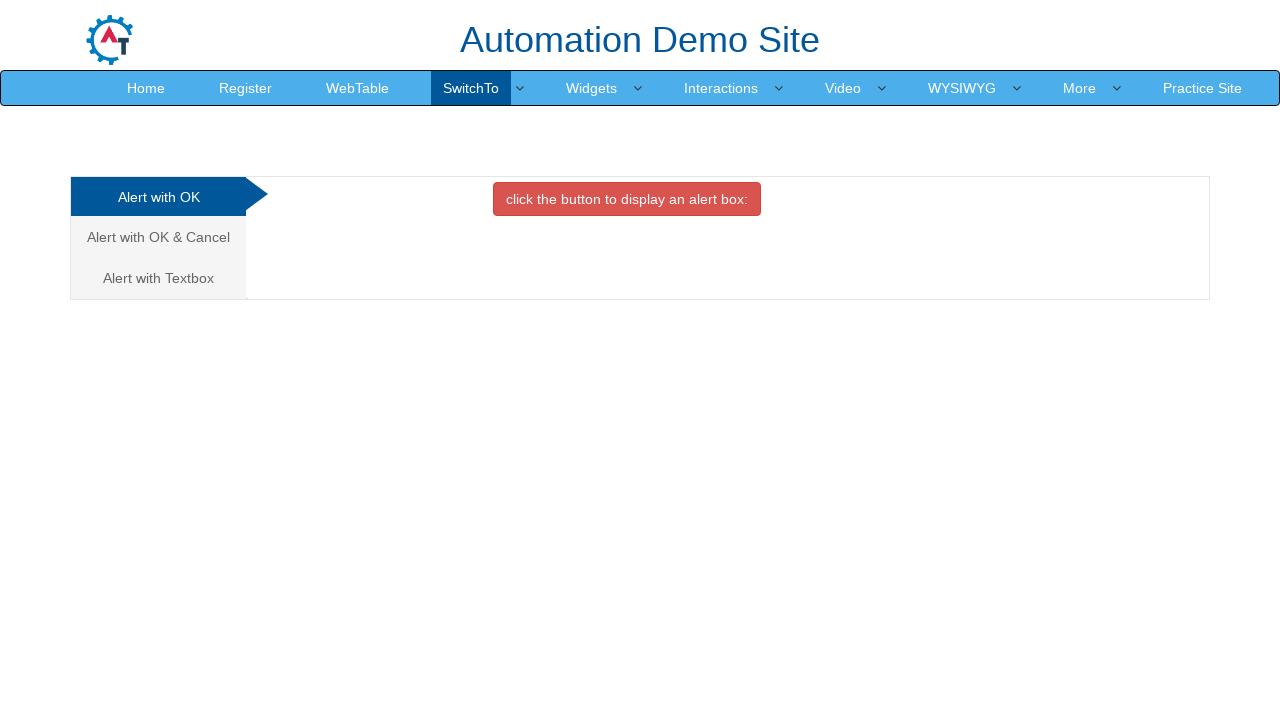

Clicked the Simple Alert button to trigger a JavaScript alert at (627, 199) on button.btn.btn-danger
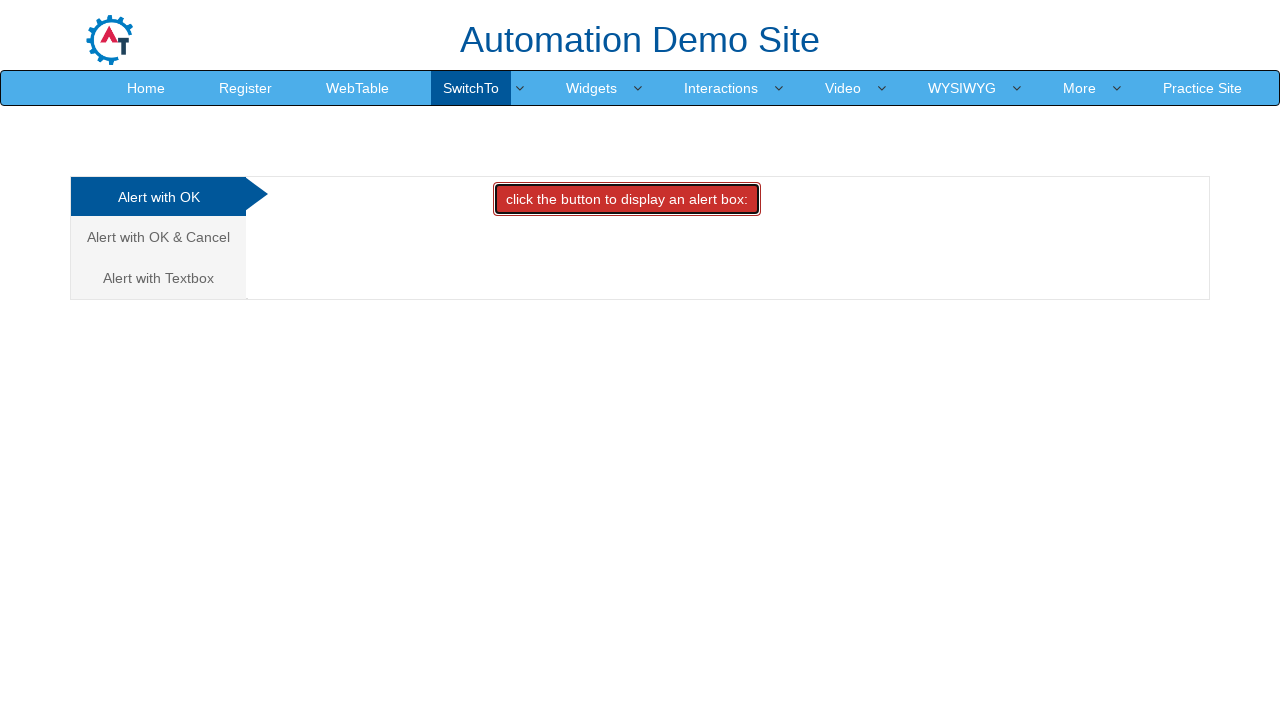

Set up dialog handler to accept the alert
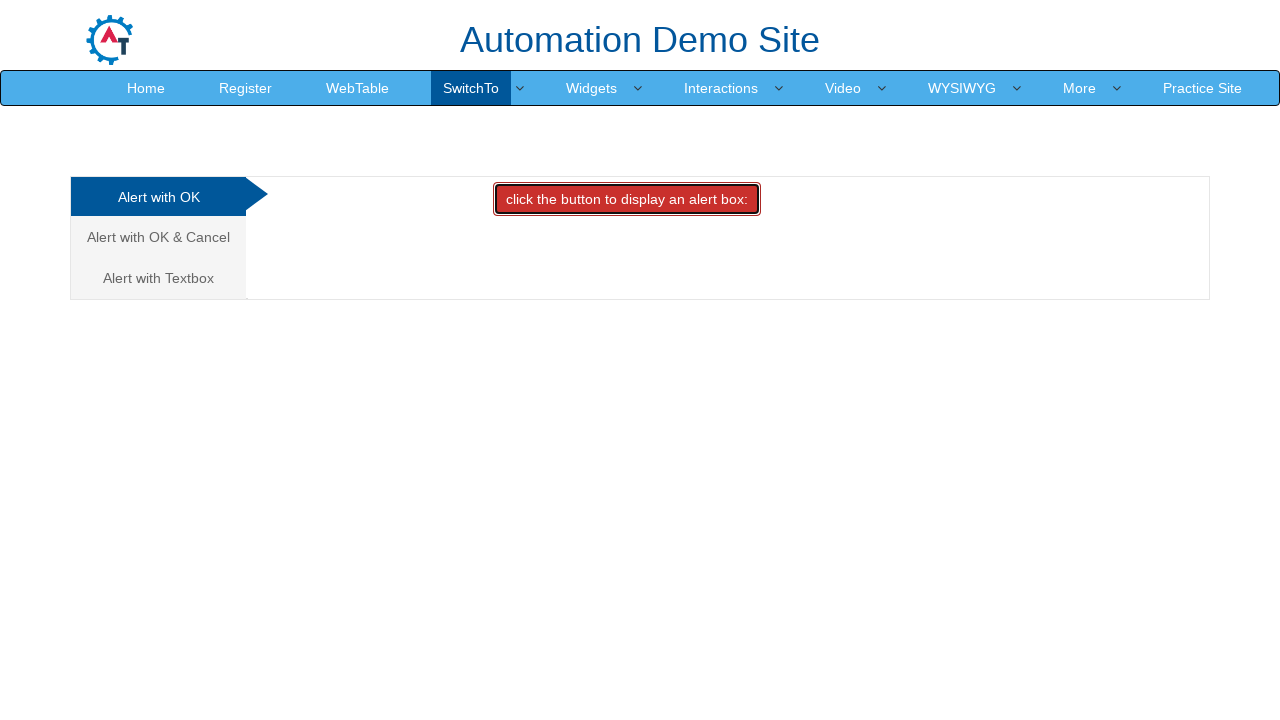

Waited for 1 second after accepting the simple alert
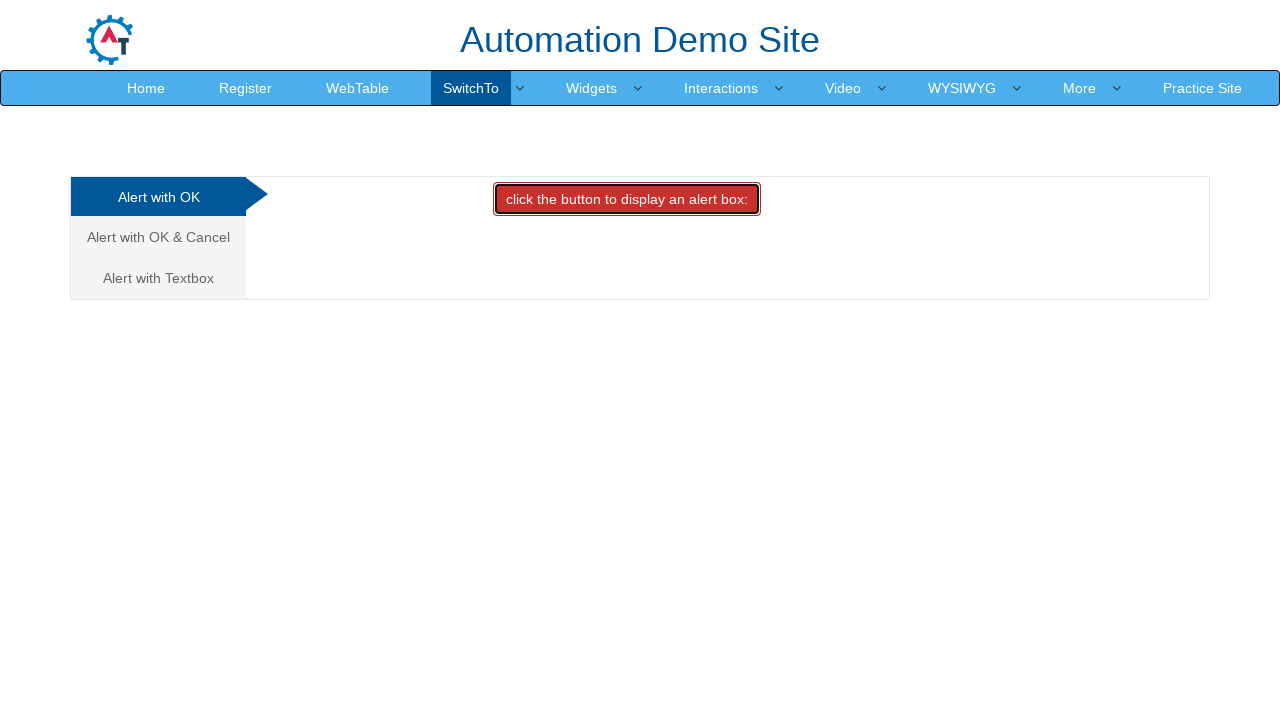

Clicked on the Cancel/Confirm tab to navigate to confirm alert section at (158, 237) on a.analystic[href='#CancelTab']
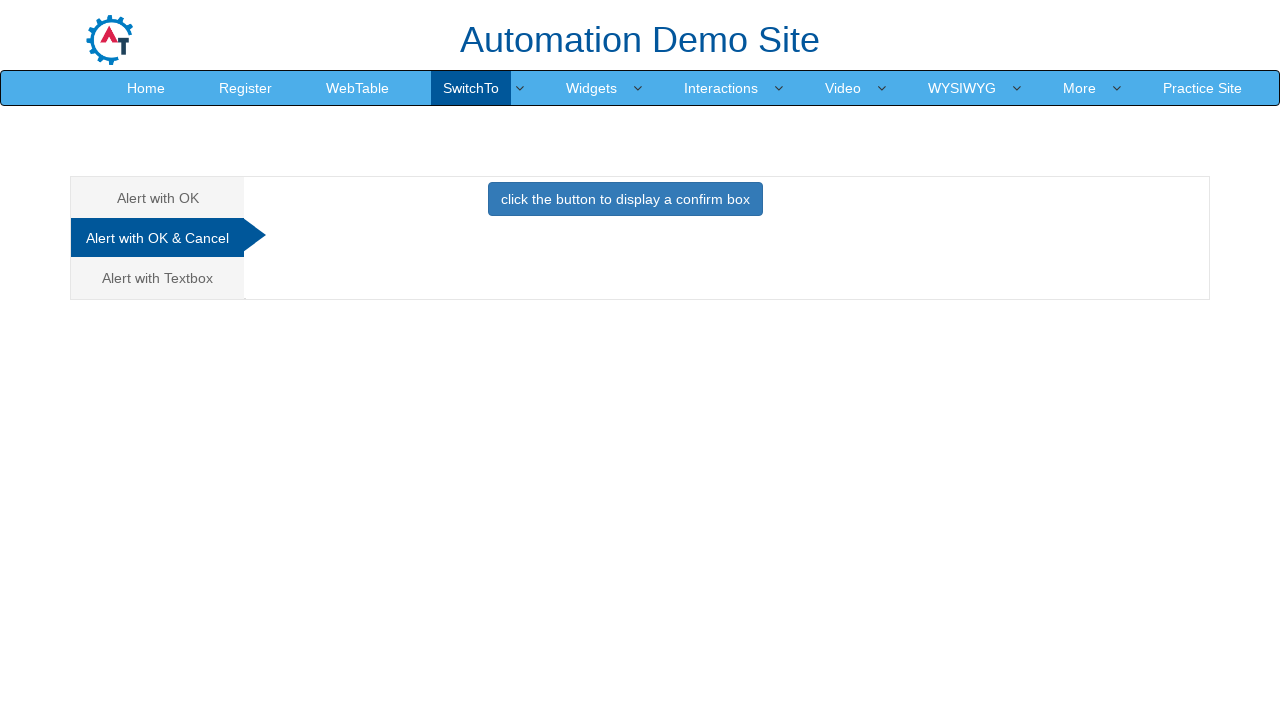

Clicked the Confirm Alert button to trigger a confirm dialog at (625, 199) on button.btn.btn-primary
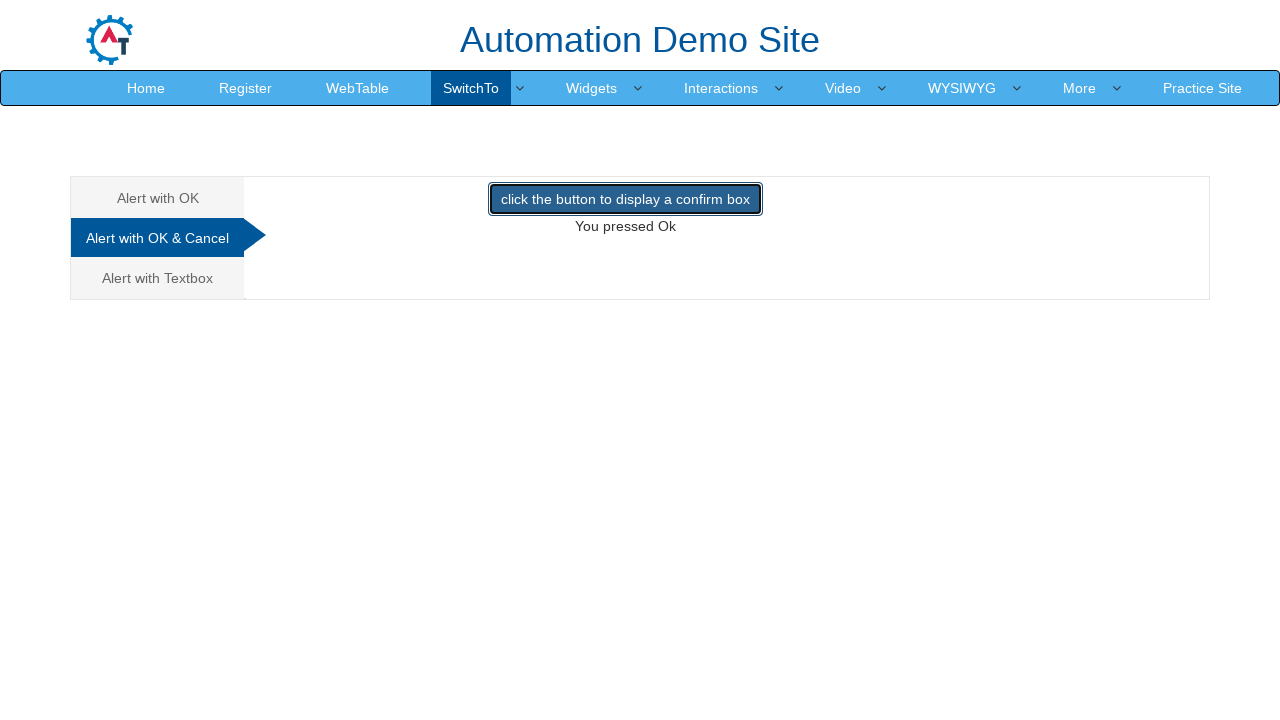

Waited for 1 second after dismissing the confirm alert
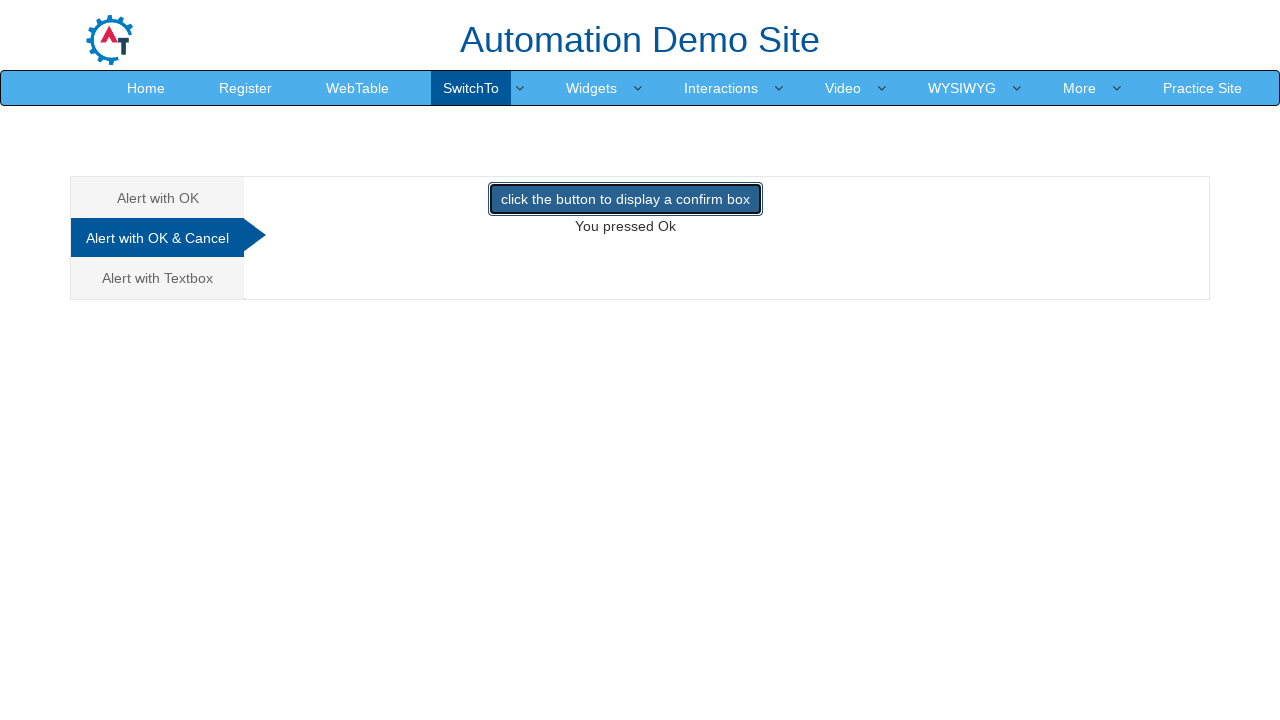

Clicked on the Textbox/Prompt tab to navigate to prompt alert section at (158, 278) on a[href='#Textbox']
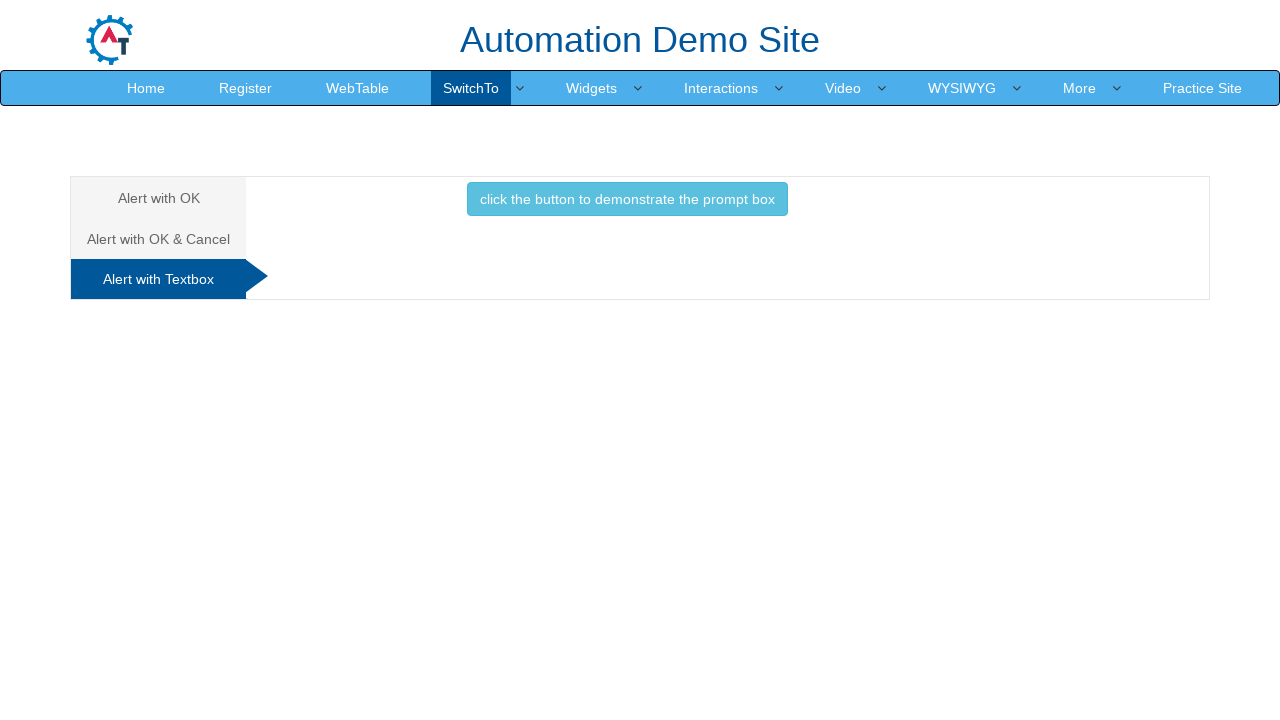

Clicked the Prompt Alert button to trigger a prompt dialog at (627, 199) on button.btn.btn-info
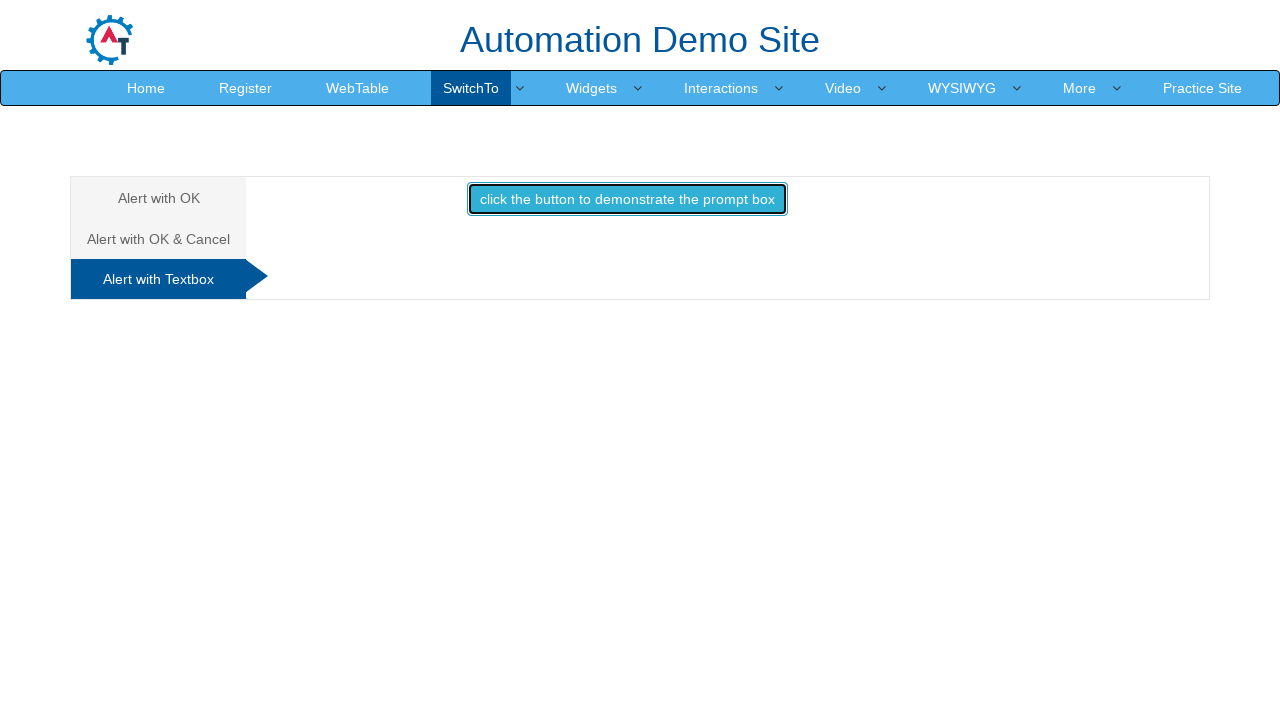

Waited for 1 second after handling the prompt alert
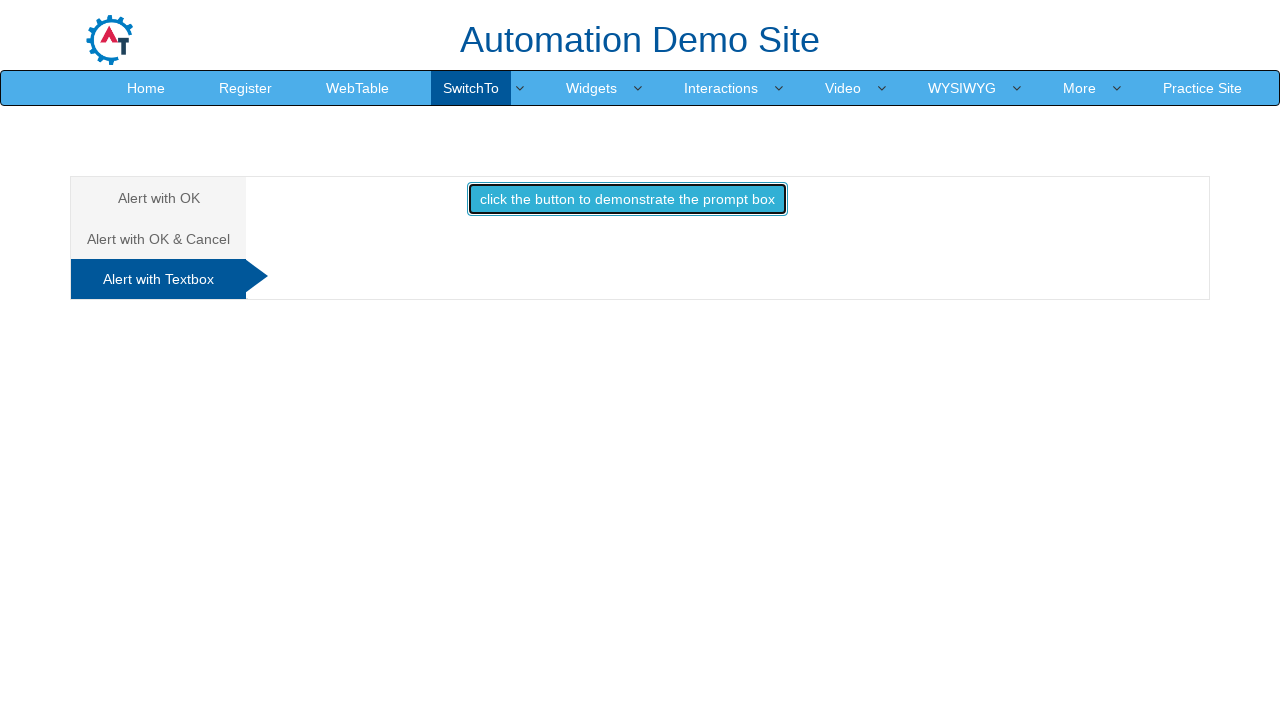

Navigated to the Windows page
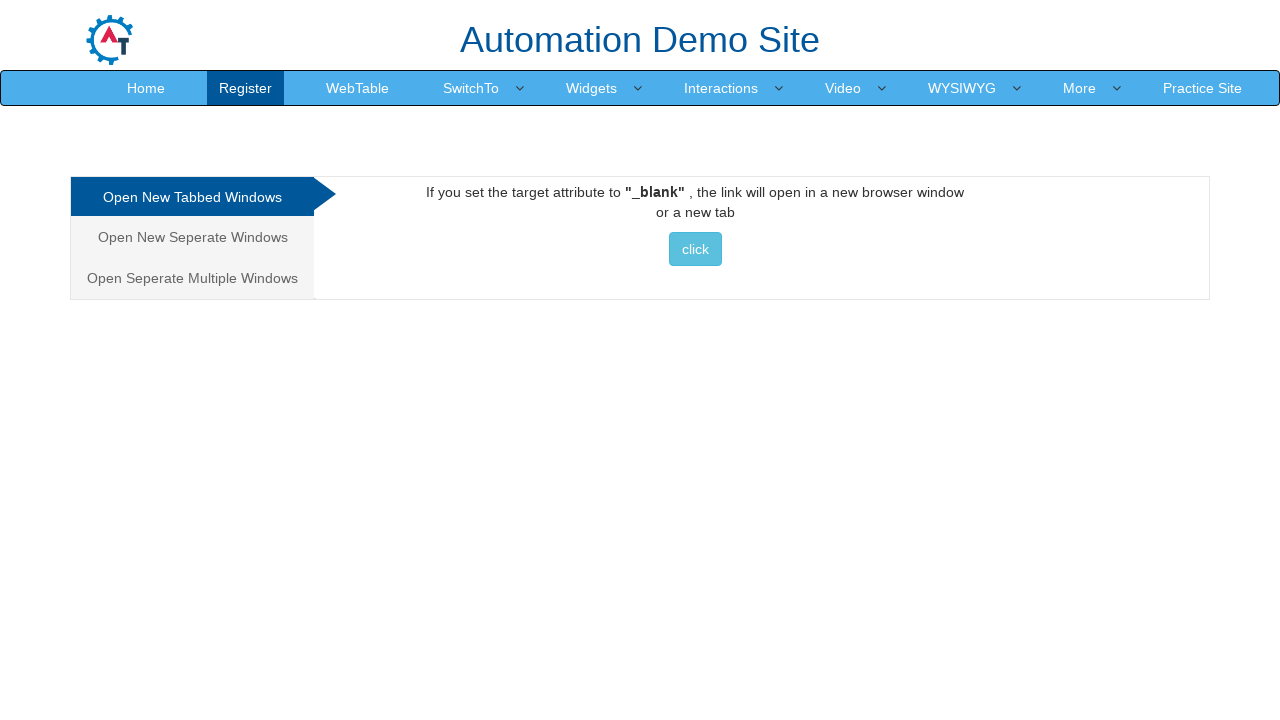

Waited for Windows page to fully load with networkidle state
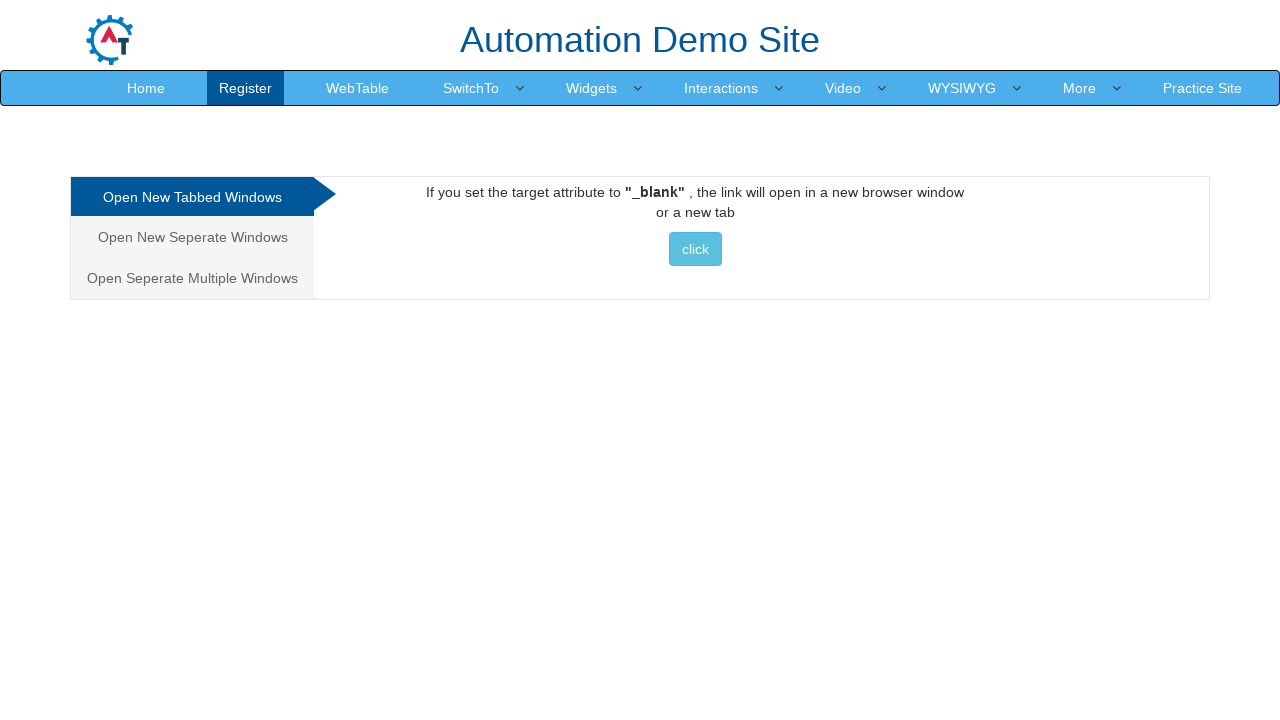

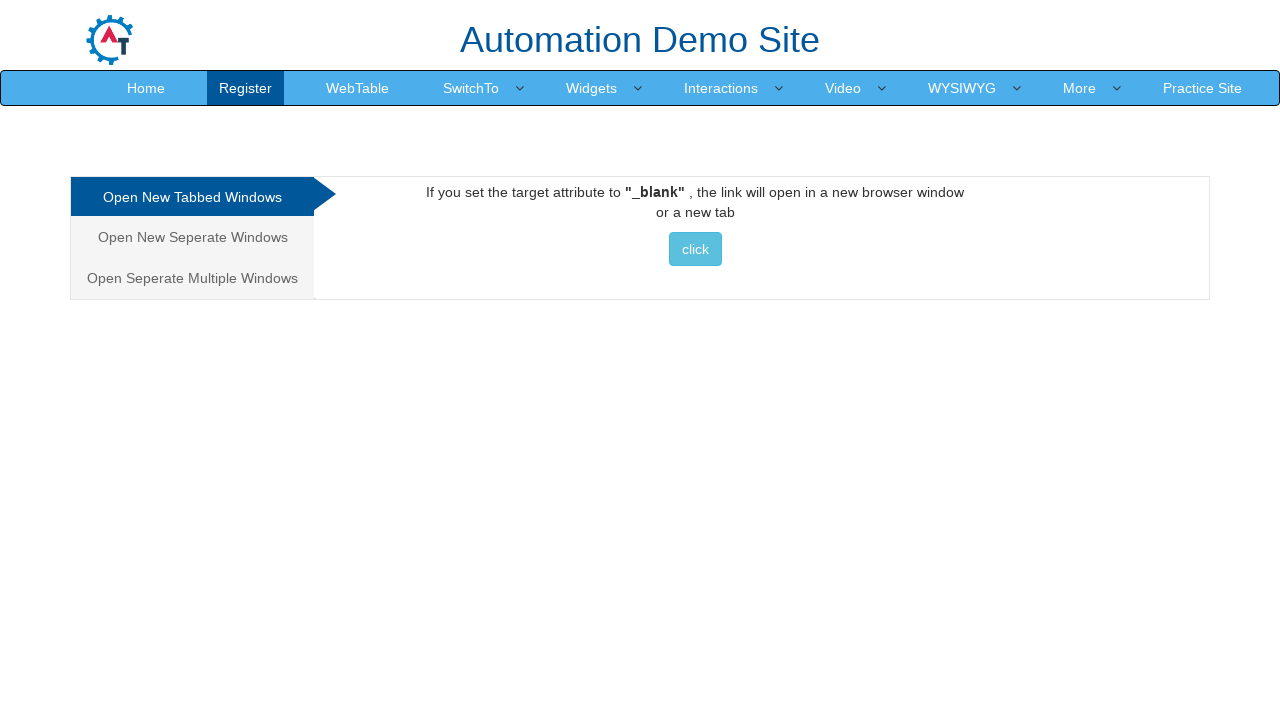